Tests static dropdown selection functionality using different methods - selecting by index, visible text, and value

Starting URL: https://rahulshettyacademy.com/dropdownsPractise/

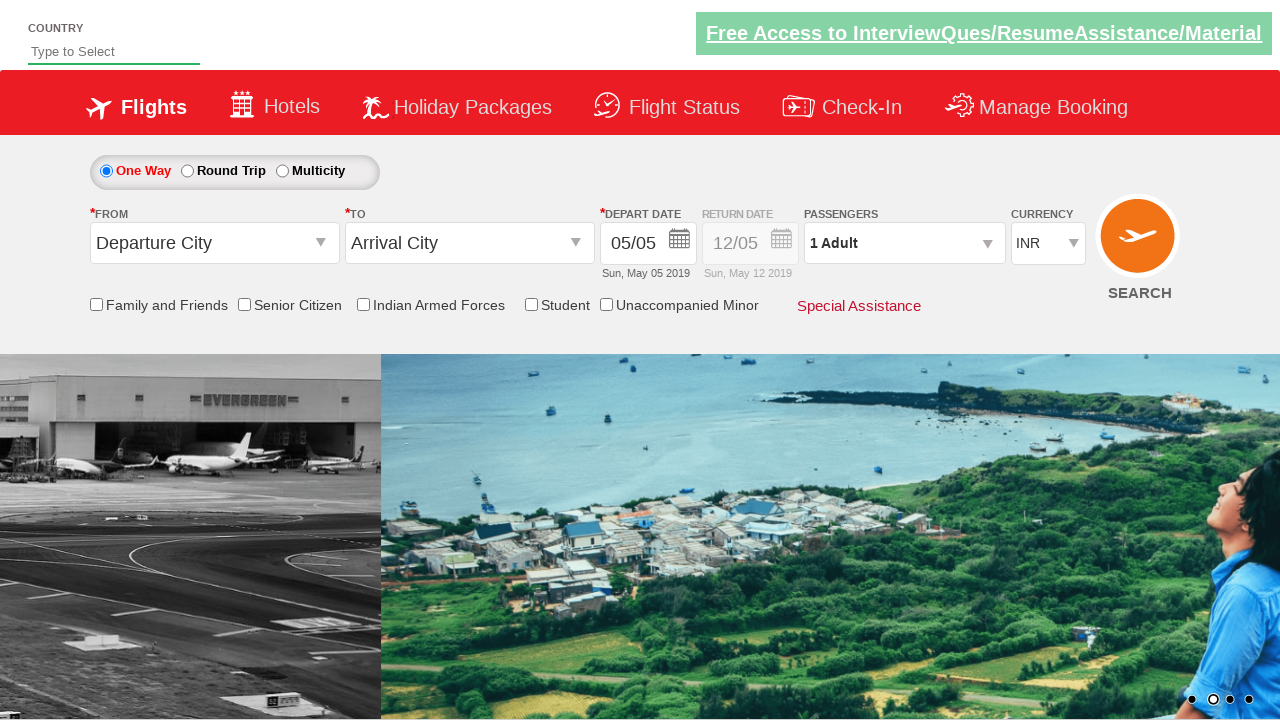

Selected dropdown option by index 1 (INR currency) on select#ctl00_mainContent_DropDownListCurrency
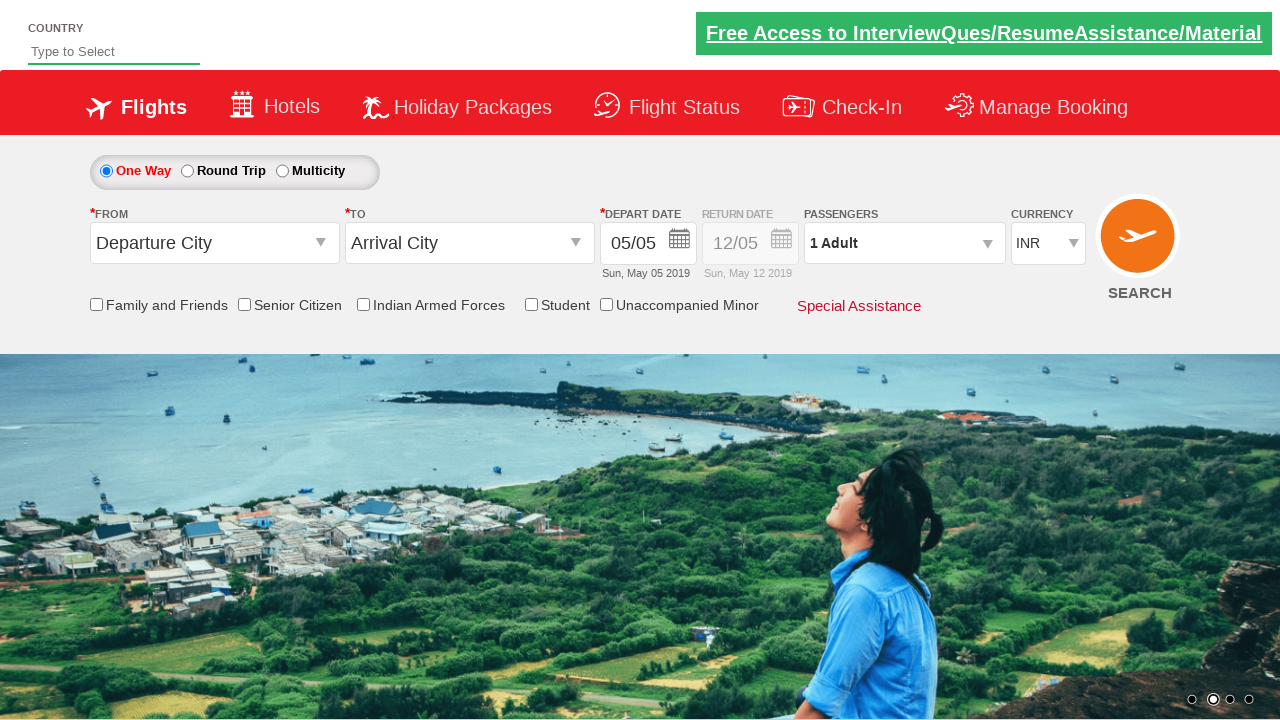

Selected dropdown option by visible text (AED currency) on select#ctl00_mainContent_DropDownListCurrency
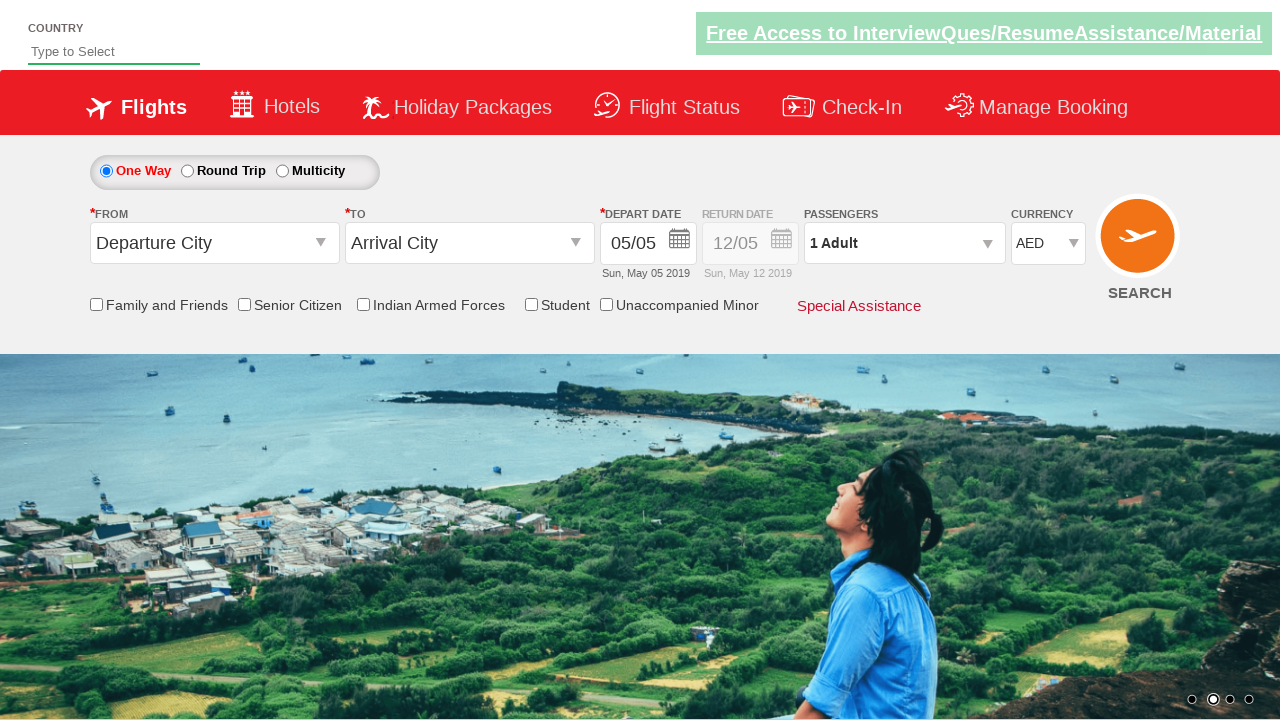

Selected dropdown option by value (USD currency) on select#ctl00_mainContent_DropDownListCurrency
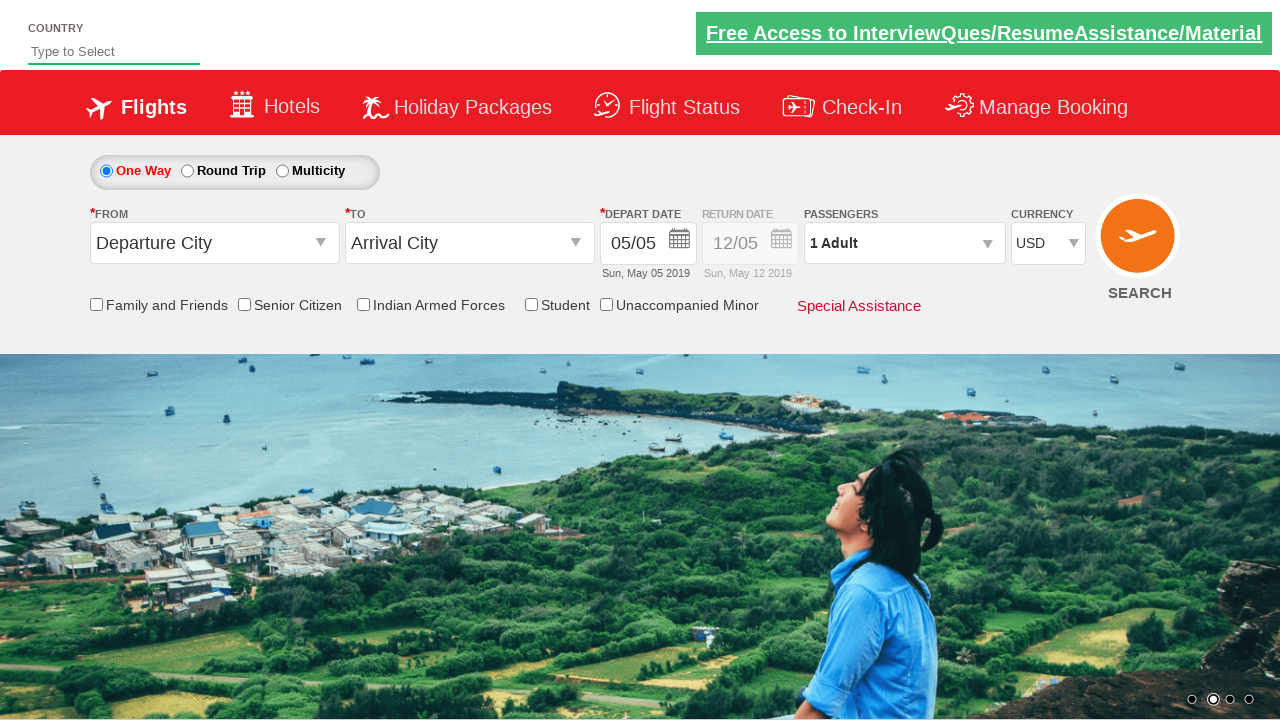

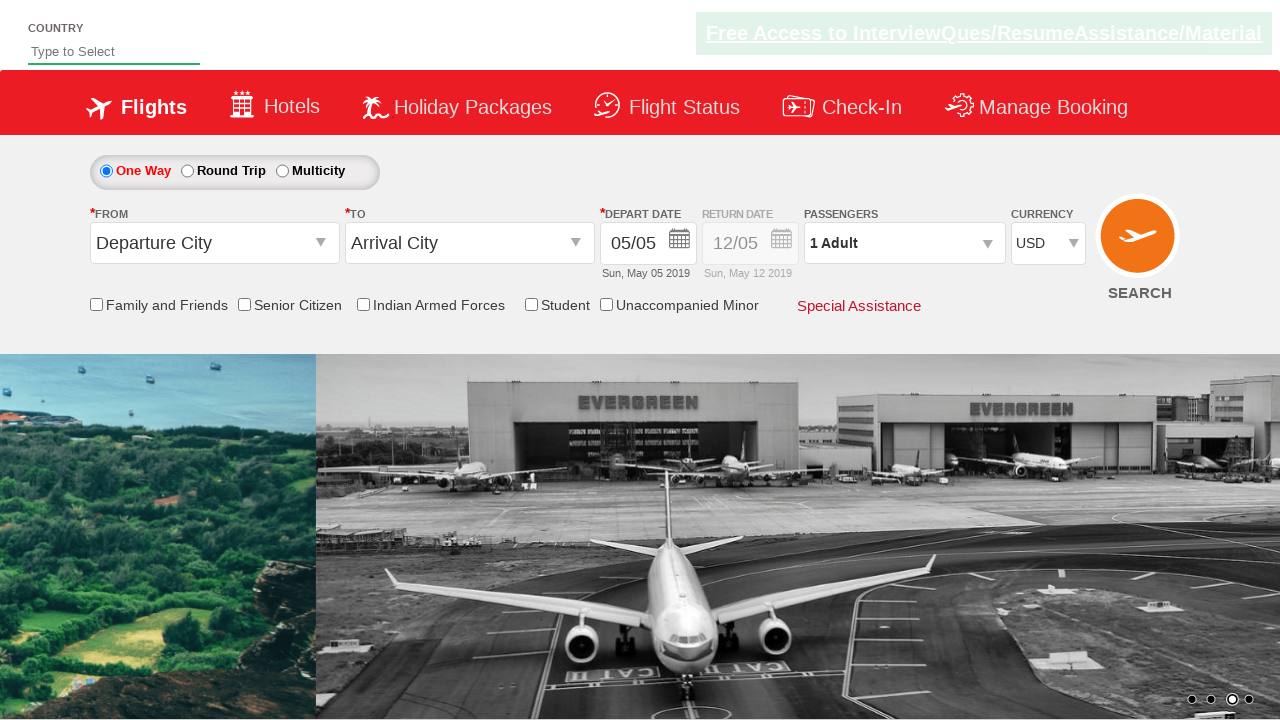